Tests a math form by reading a value from the page, calculating a logarithmic function, filling in the answer, checking a checkbox, selecting a radio button, and submitting the form.

Starting URL: http://suninjuly.github.io/math.html

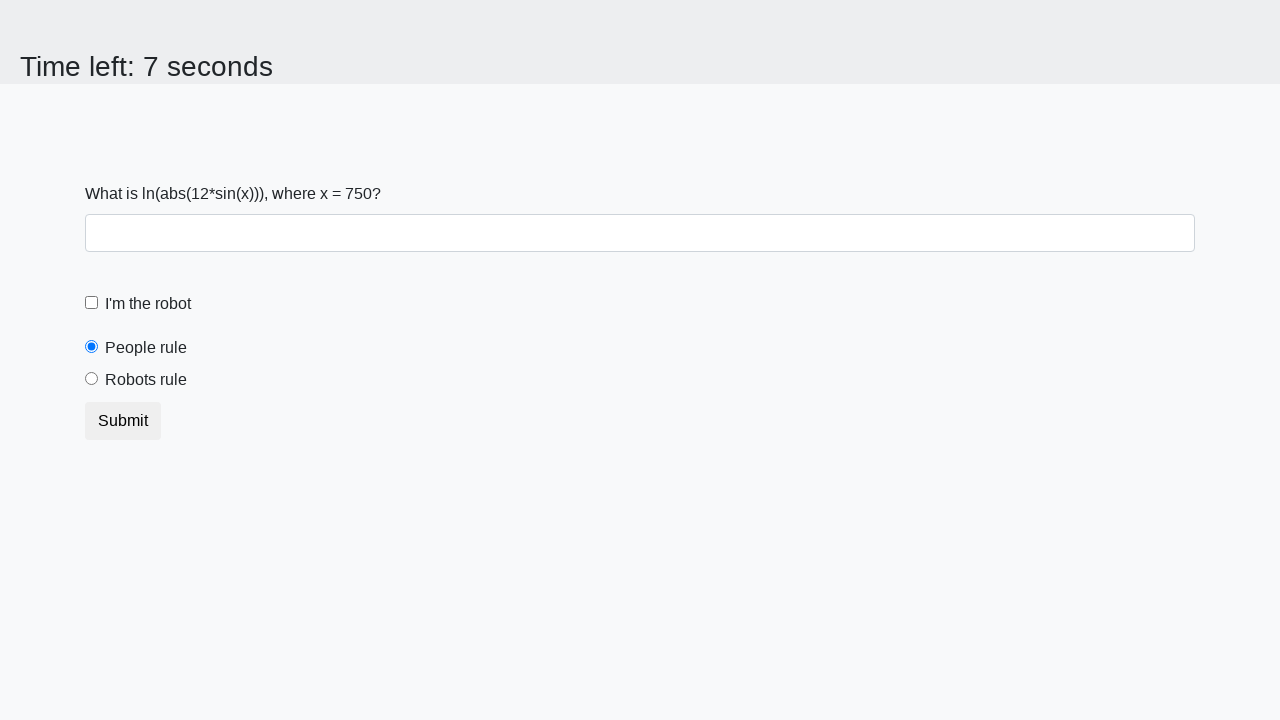

Retrieved x value from the math form
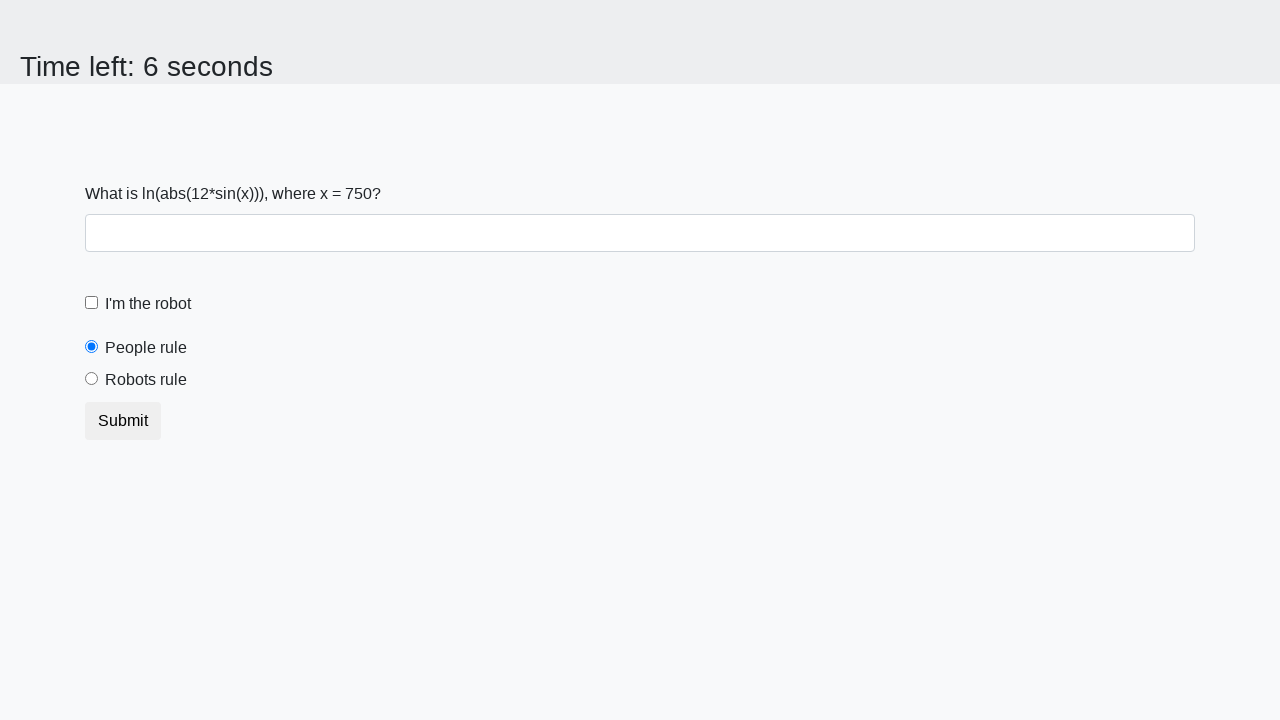

Calculated logarithmic function result: 2.190633504246656
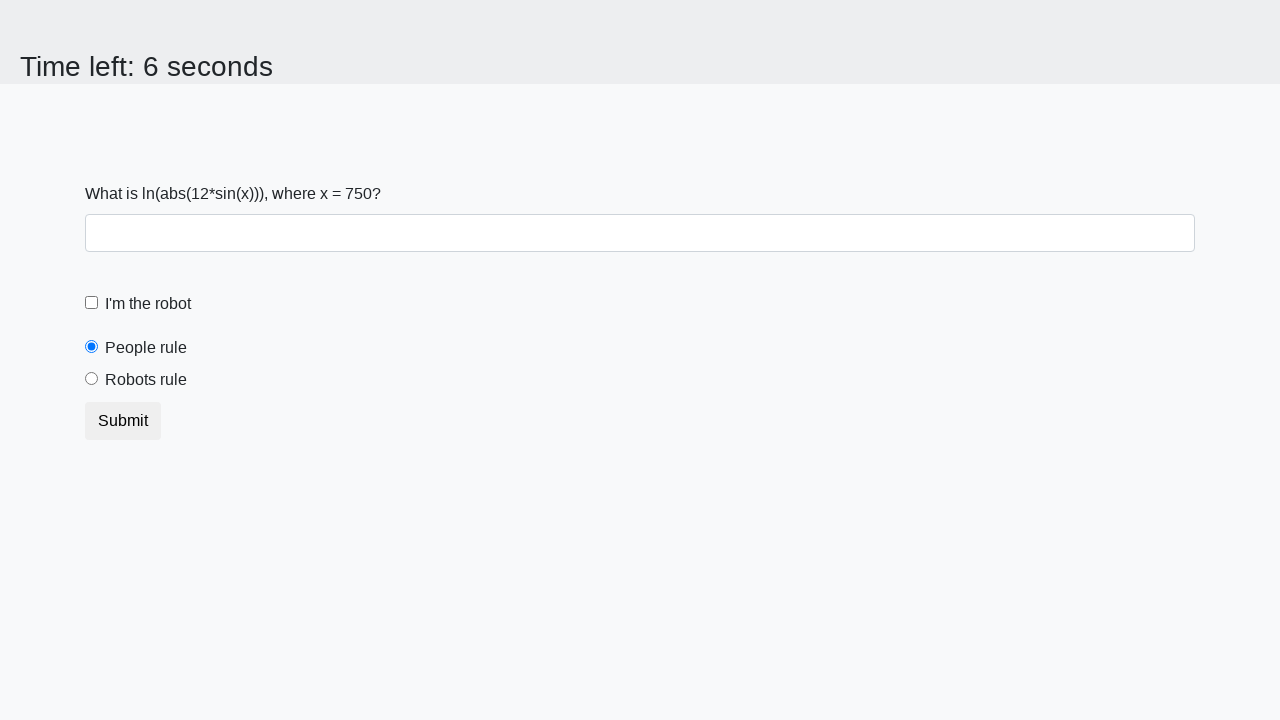

Filled answer field with calculated result on #answer
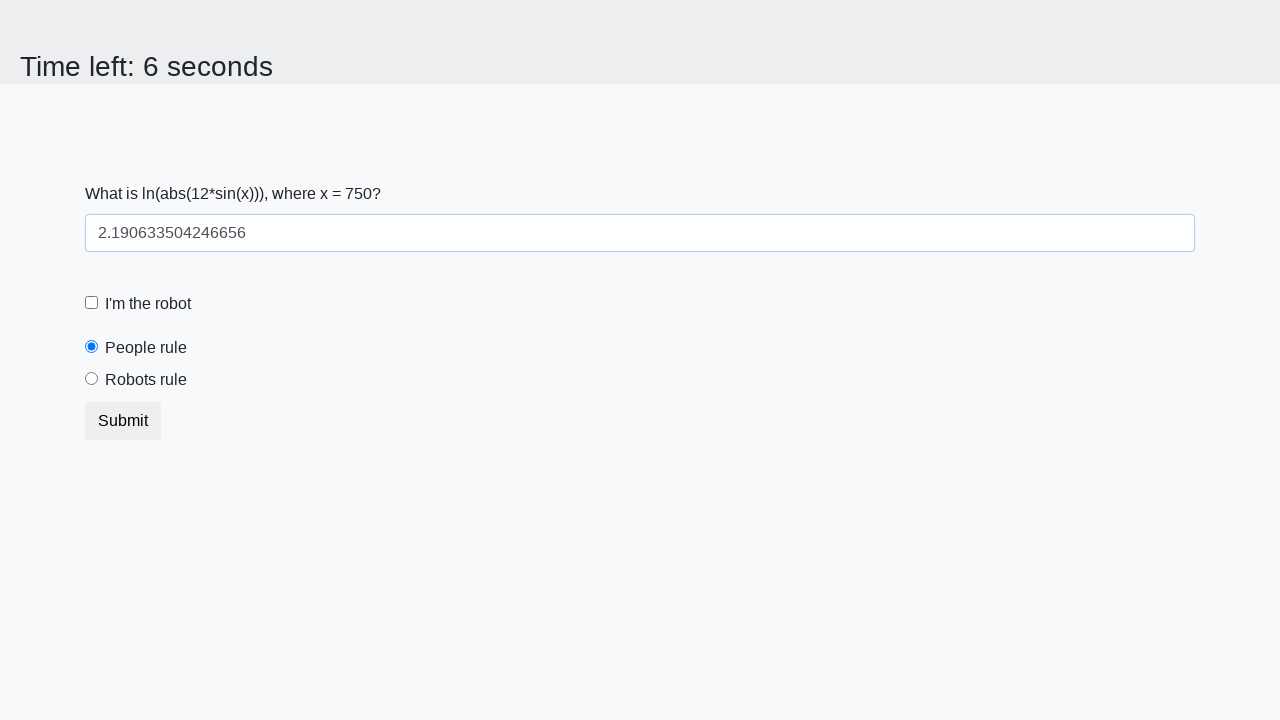

Checked the robot checkbox at (92, 303) on #robotCheckbox
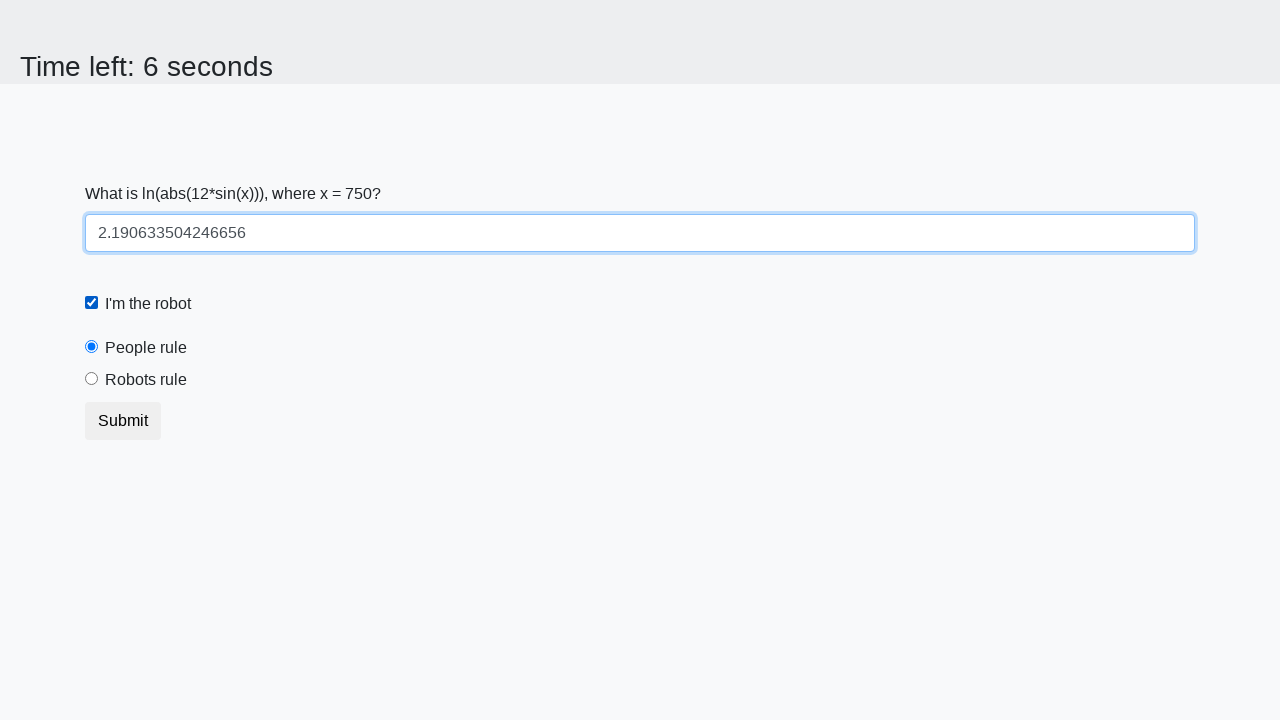

Selected 'robots rule' radio button at (92, 379) on #robotsRule
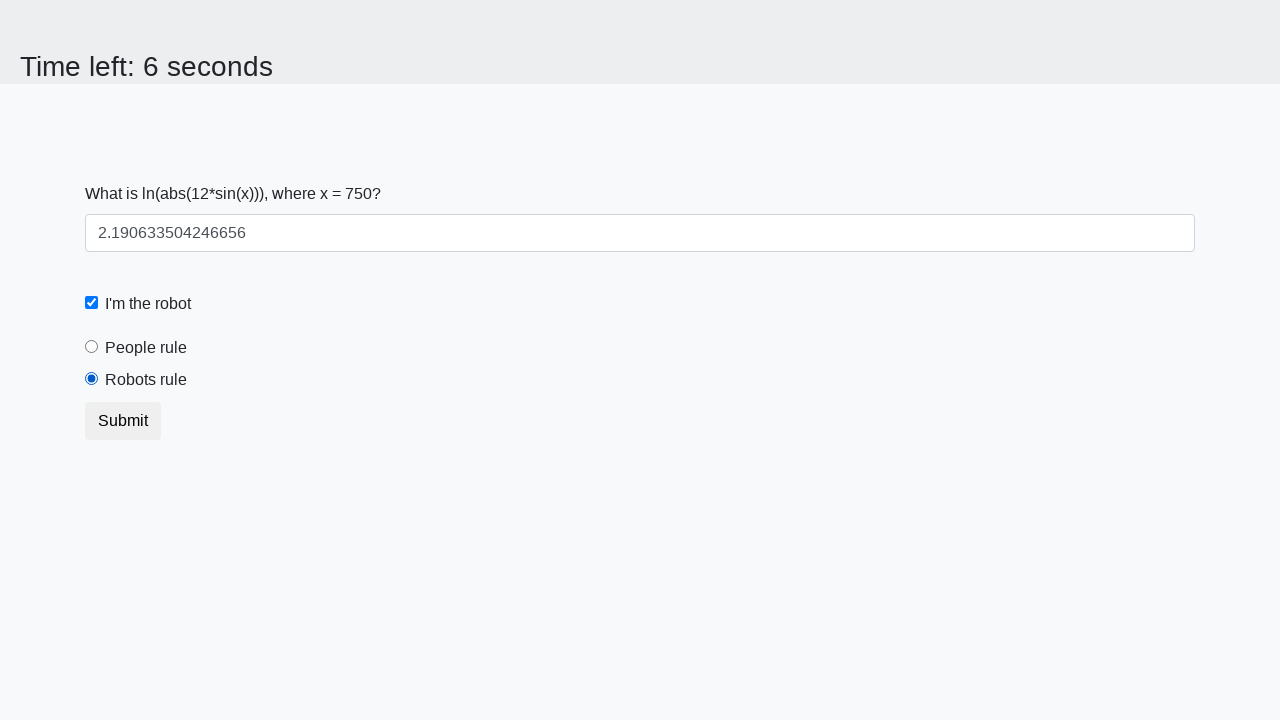

Submitted the math form at (123, 421) on button.btn
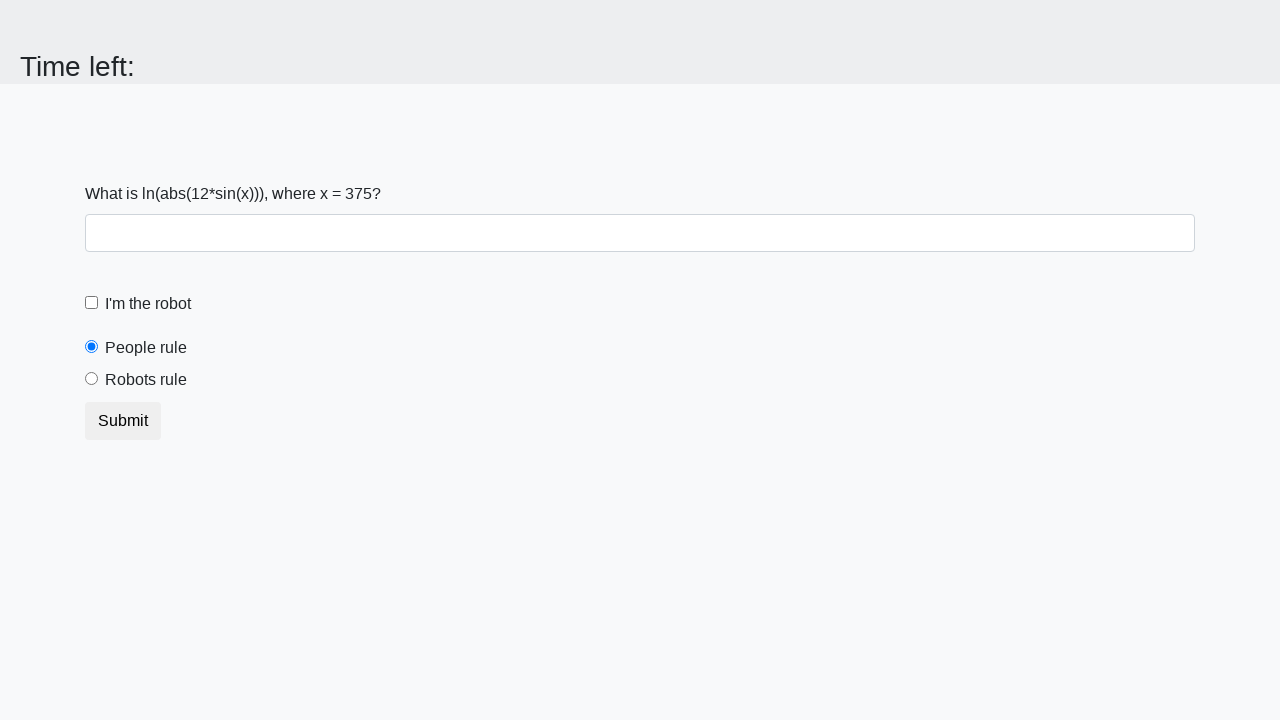

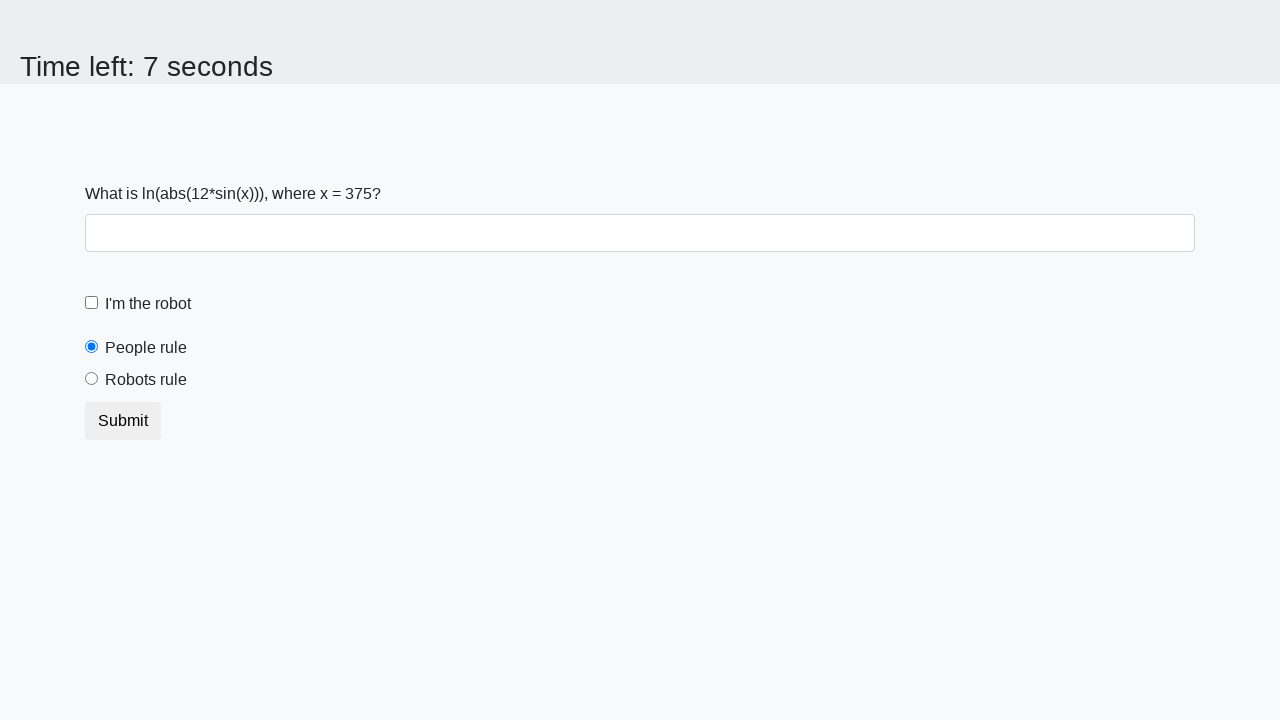